Tests drag and drop functionality on jQuery UI demo page by dragging an element into a droppable area within an iframe

Starting URL: http://jqueryui.com/droppable/

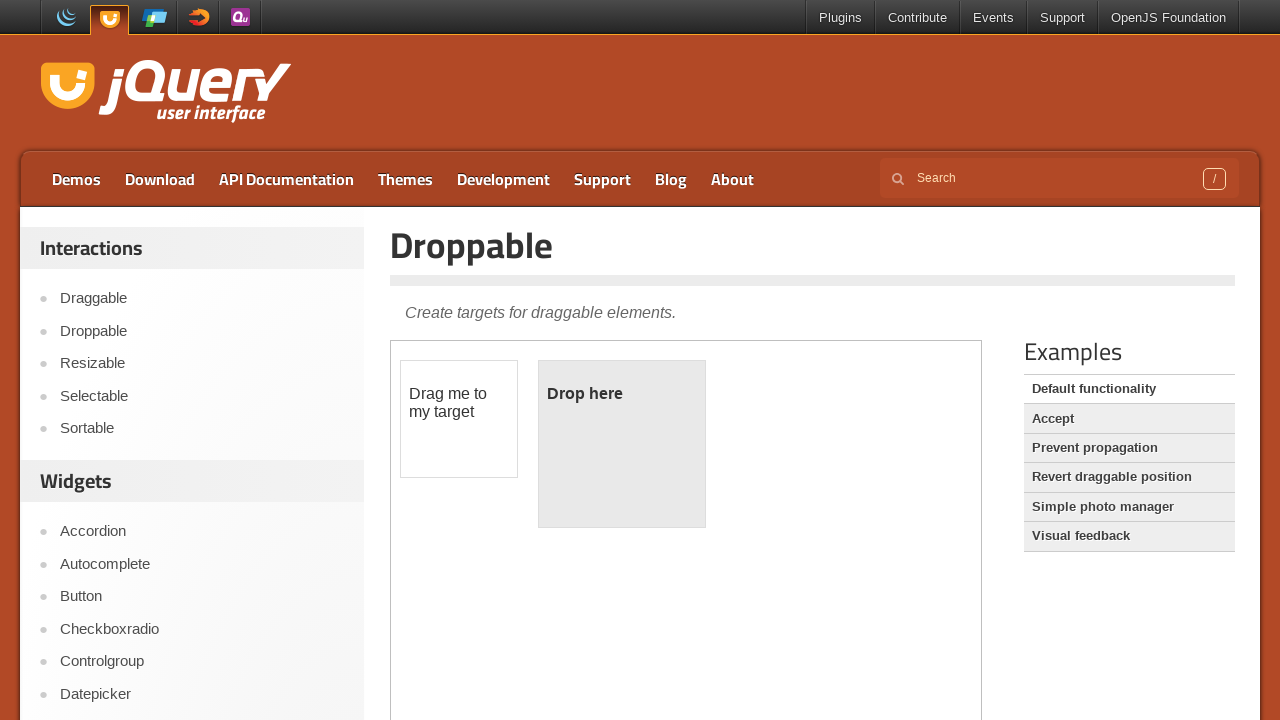

Queried page and found 1 iframe(s)
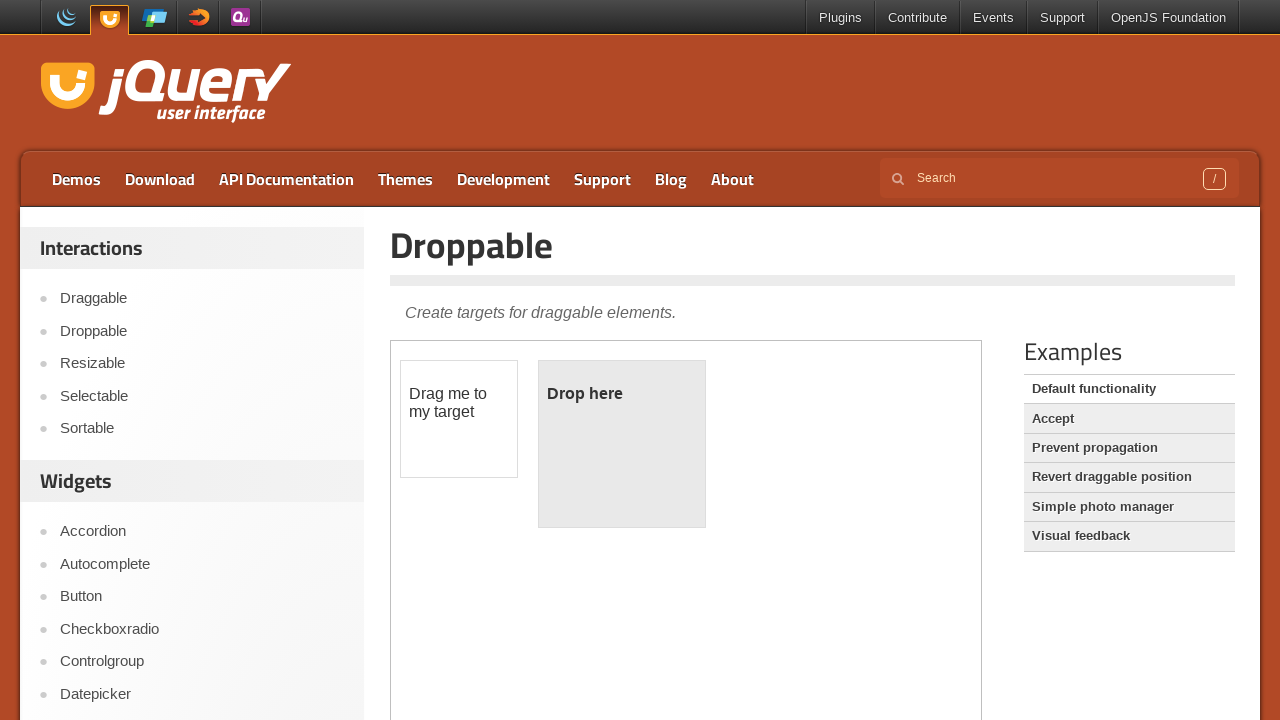

Located the first iframe on the page
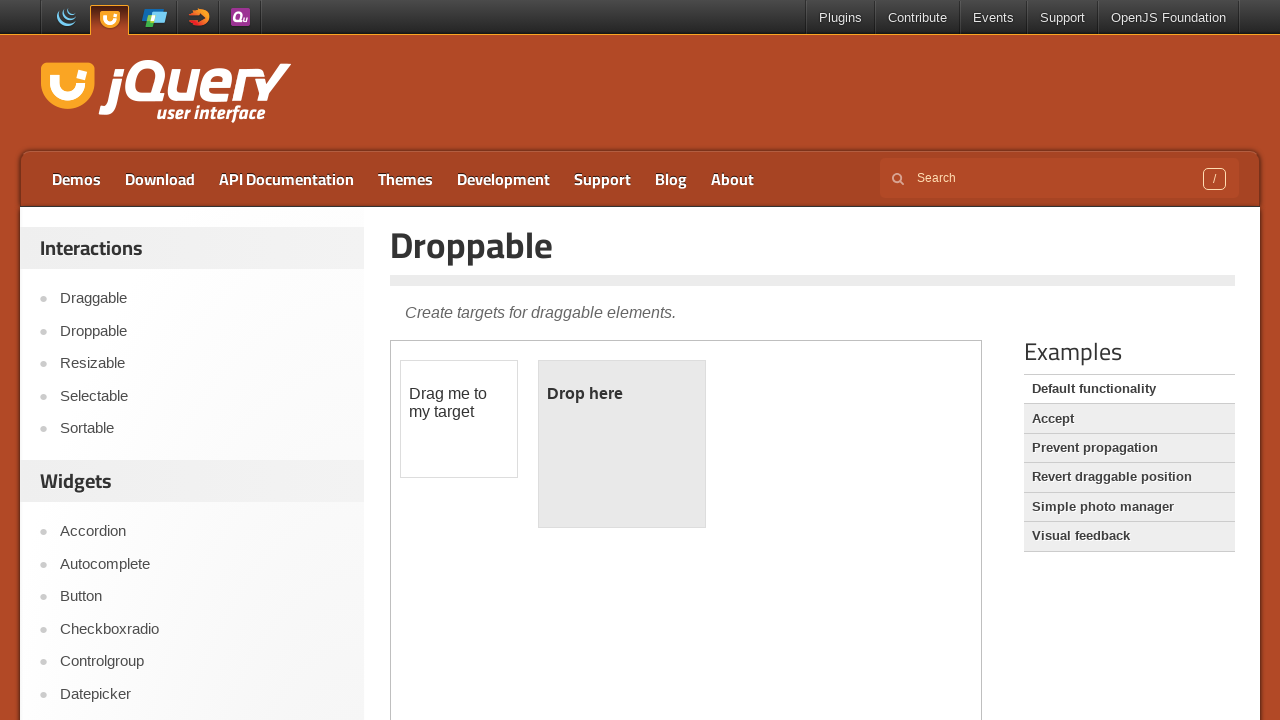

Located draggable element (#draggable) within the iframe
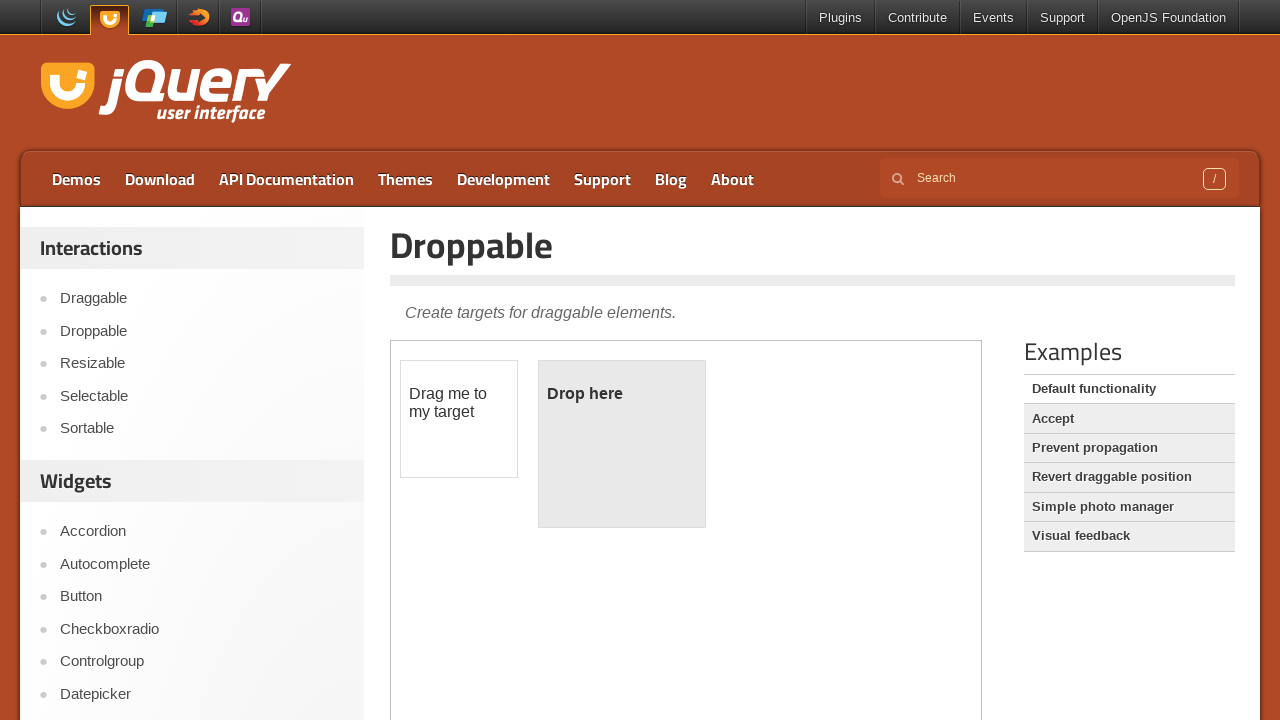

Located droppable element (#droppable) within the iframe
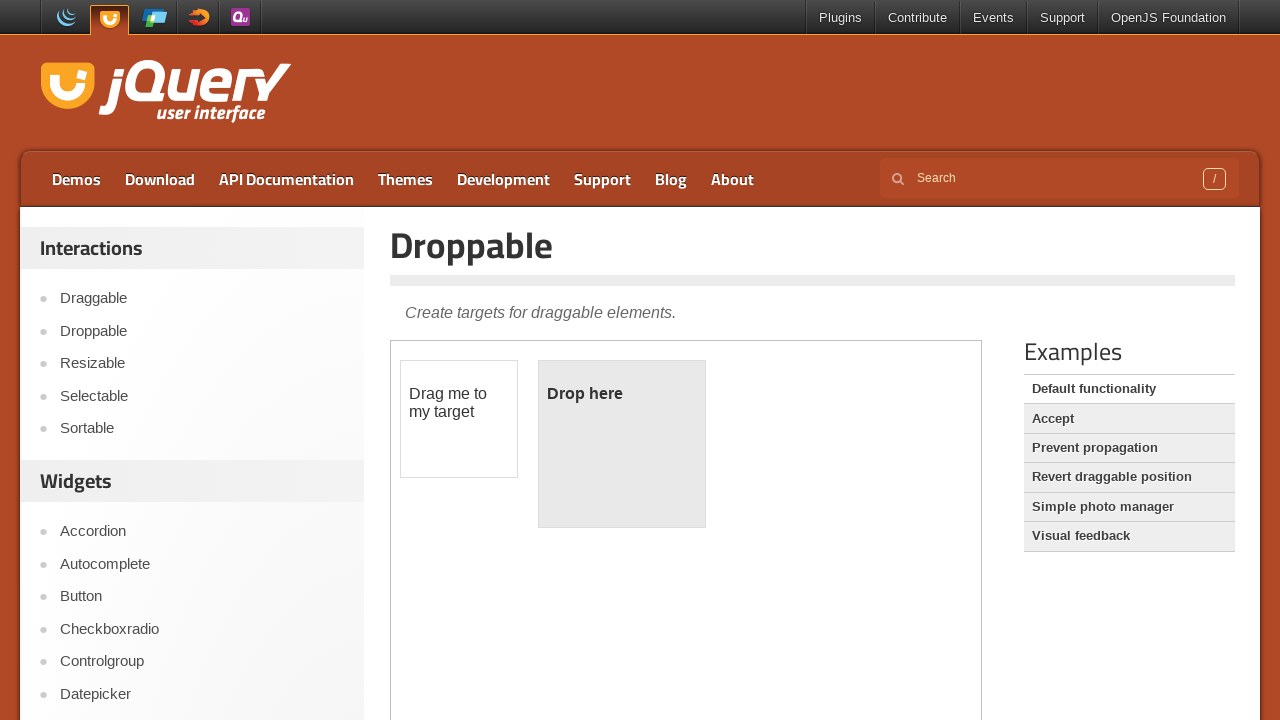

Dragged the draggable element into the droppable area at (622, 444)
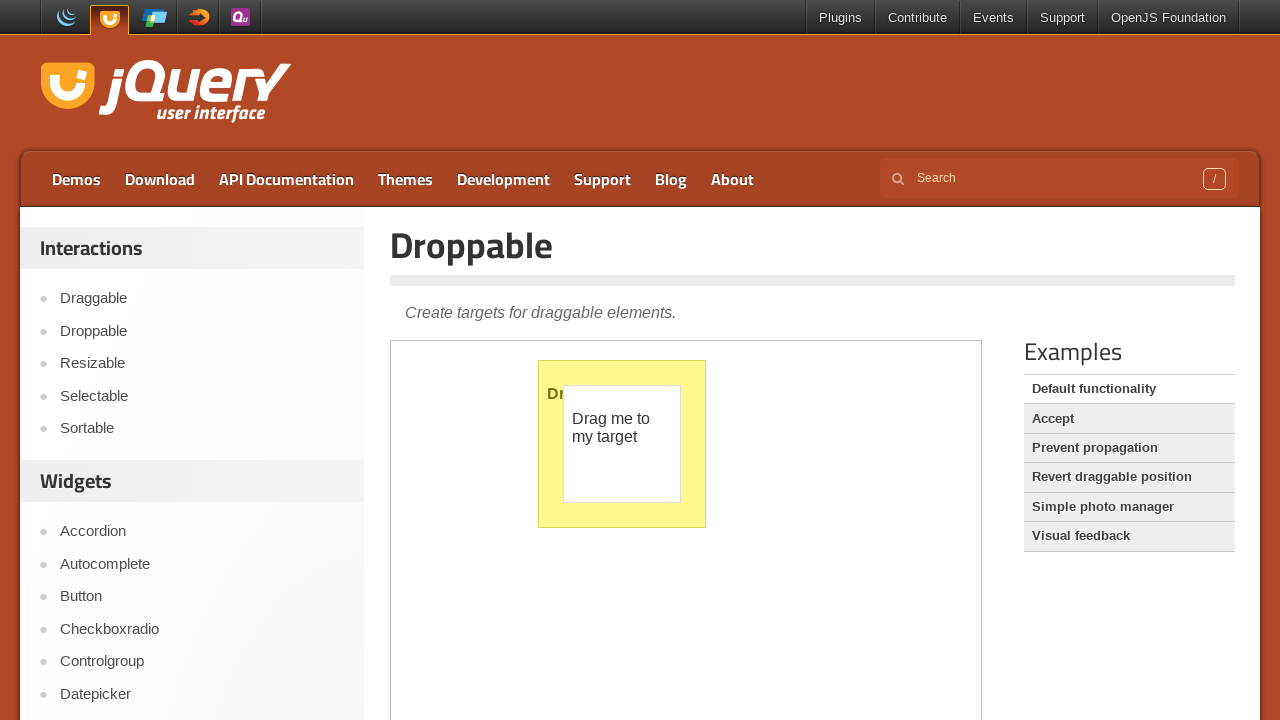

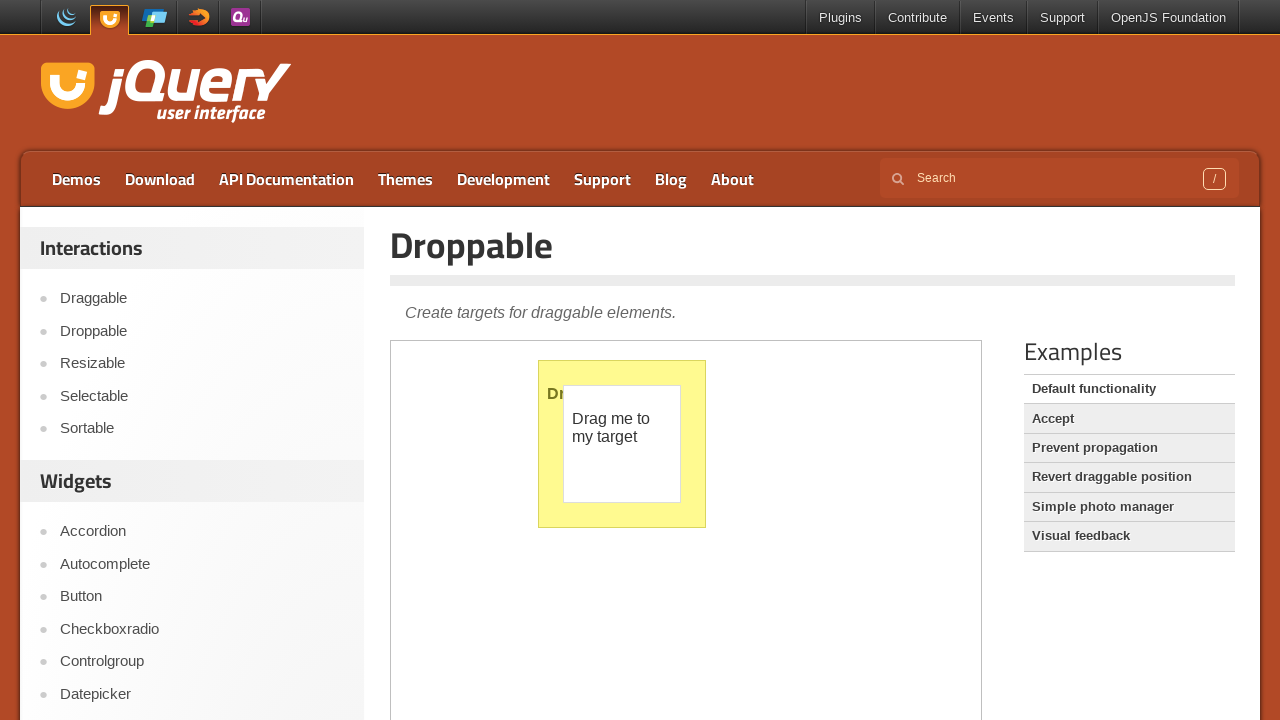